Navigates to Browse Languages and selects languages beginning with numbers to verify they start with digits 0-9

Starting URL: http://www.99-bottles-of-beer.net/

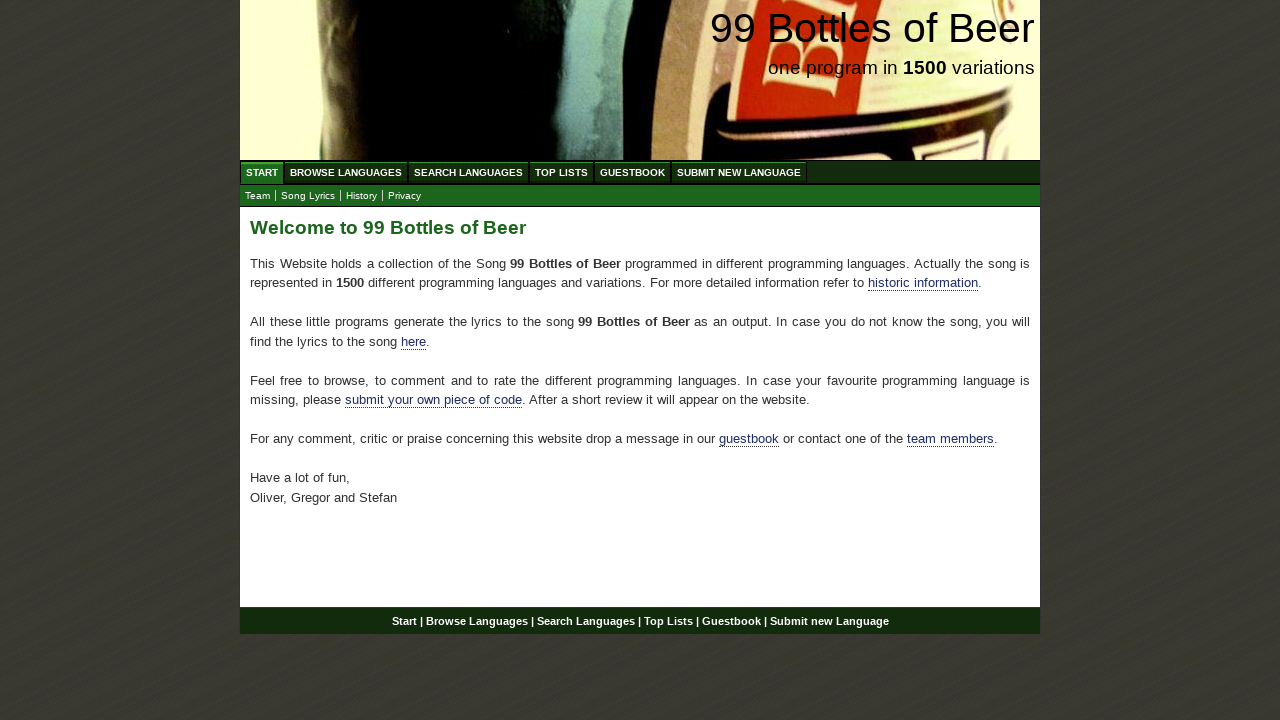

Clicked on Browse Languages menu item at (346, 172) on xpath=//ul[@id='menu']/li/a[@href='/abc.html']
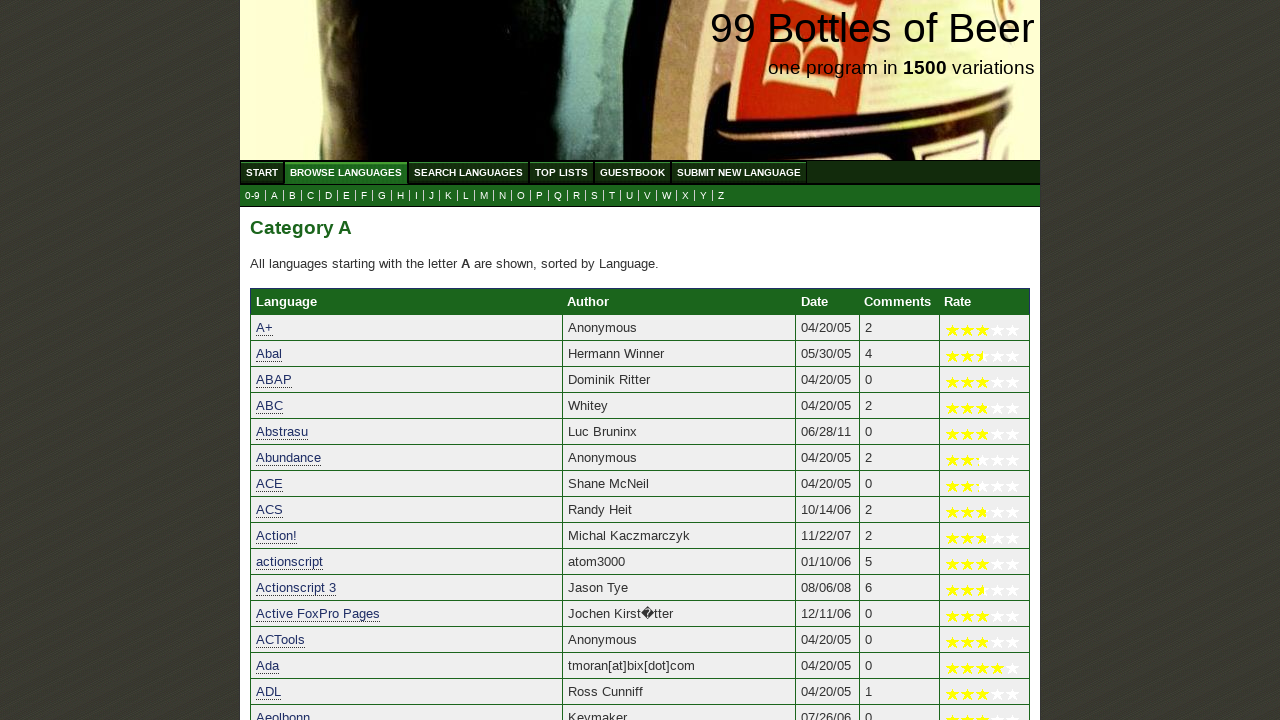

Clicked on 0-9 category in the submenu at (252, 196) on xpath=//ul[@id='submenu']/li/a[@href='0.html']
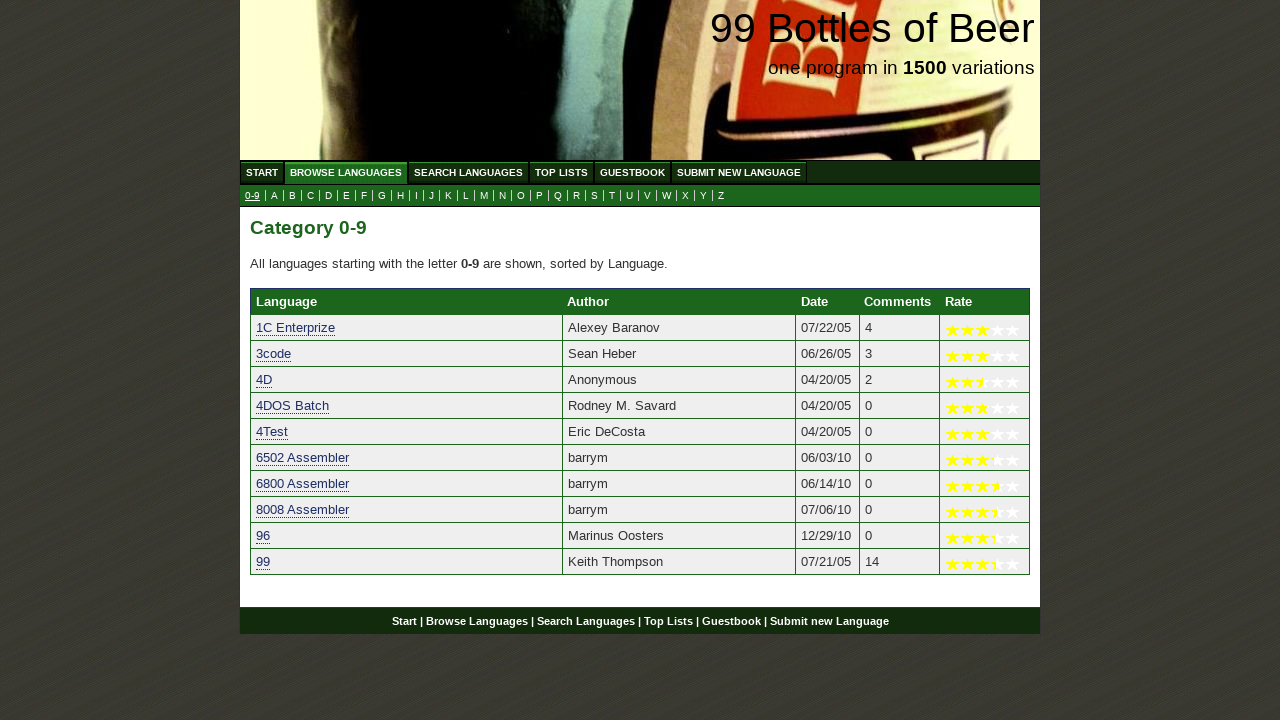

Category table loaded with languages beginning with numbers
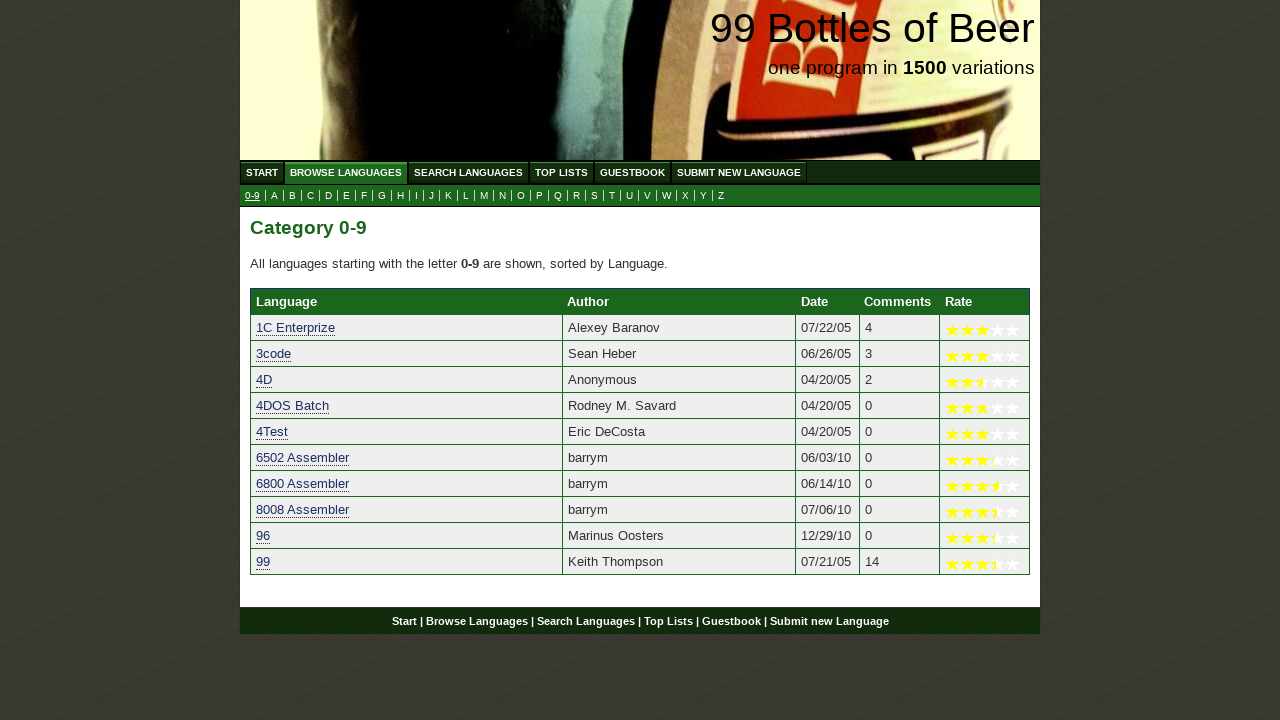

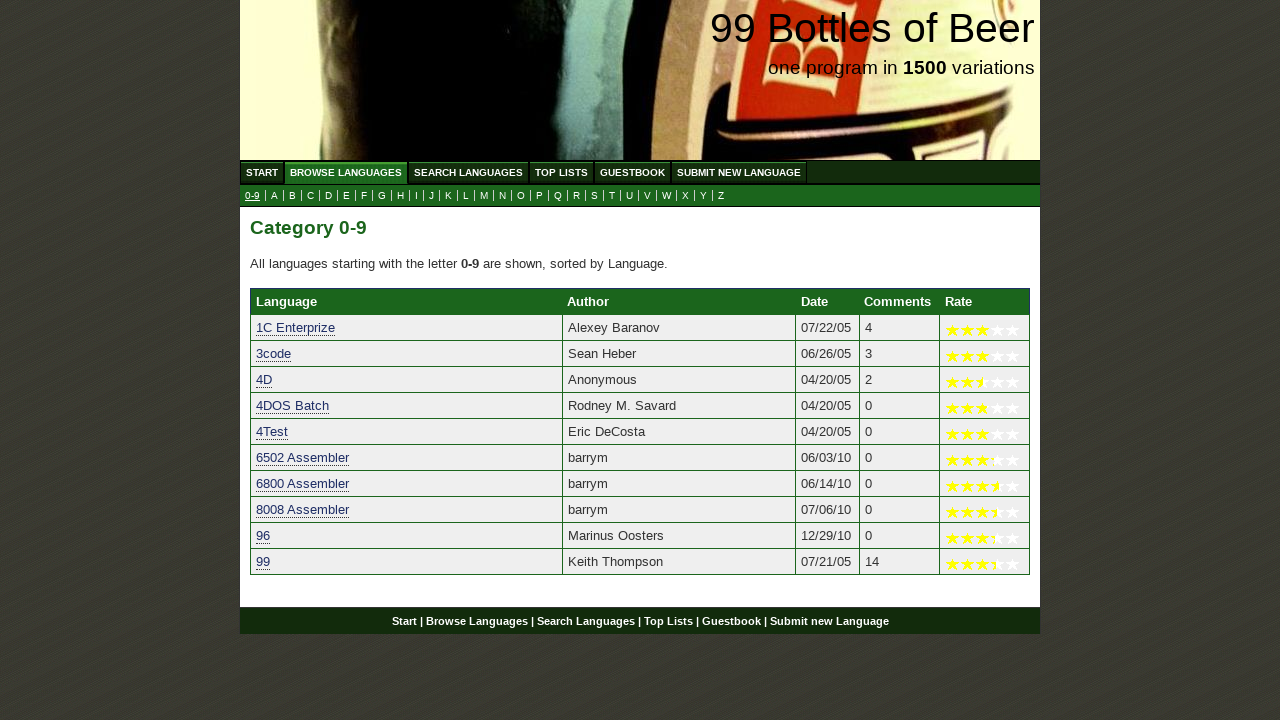